Tests a slow calculator web application by setting a delay value, performing a calculation (7 + 8), and waiting for the result to display

Starting URL: https://bonigarcia.dev/selenium-webdriver-java/slow-calculator.html

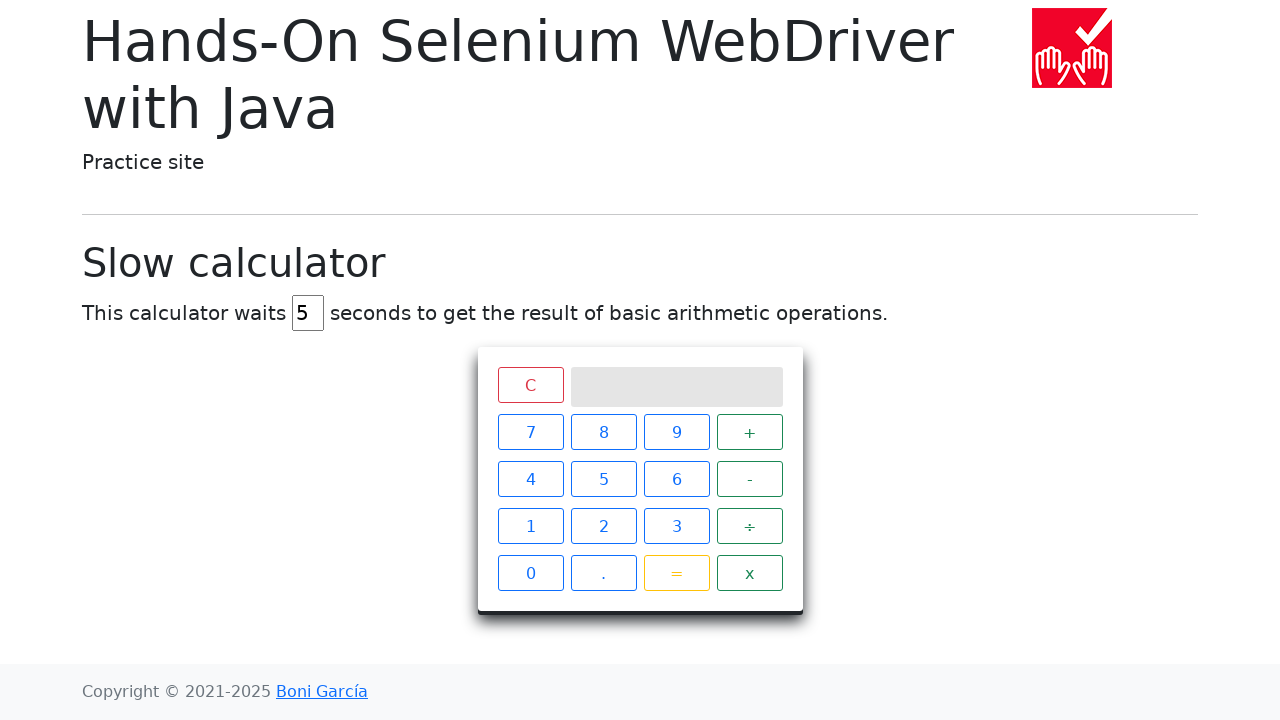

Cleared the delay field on #delay
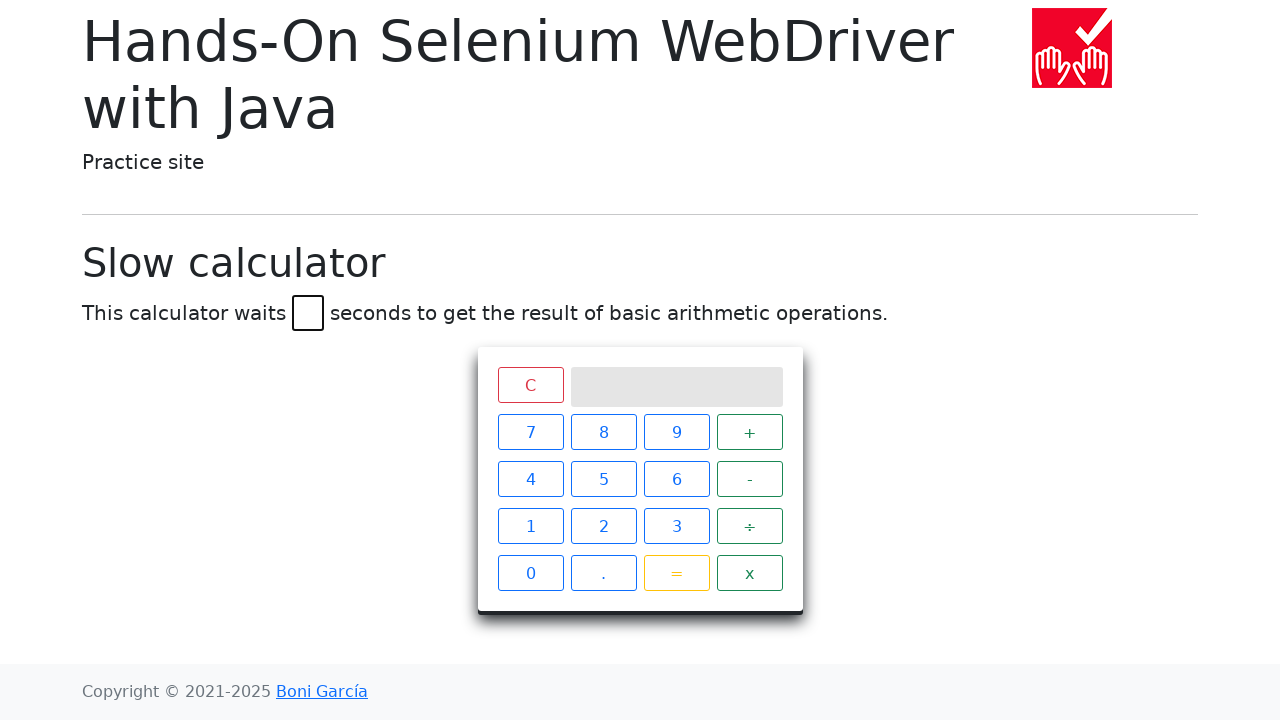

Entered delay value '45' seconds on #delay
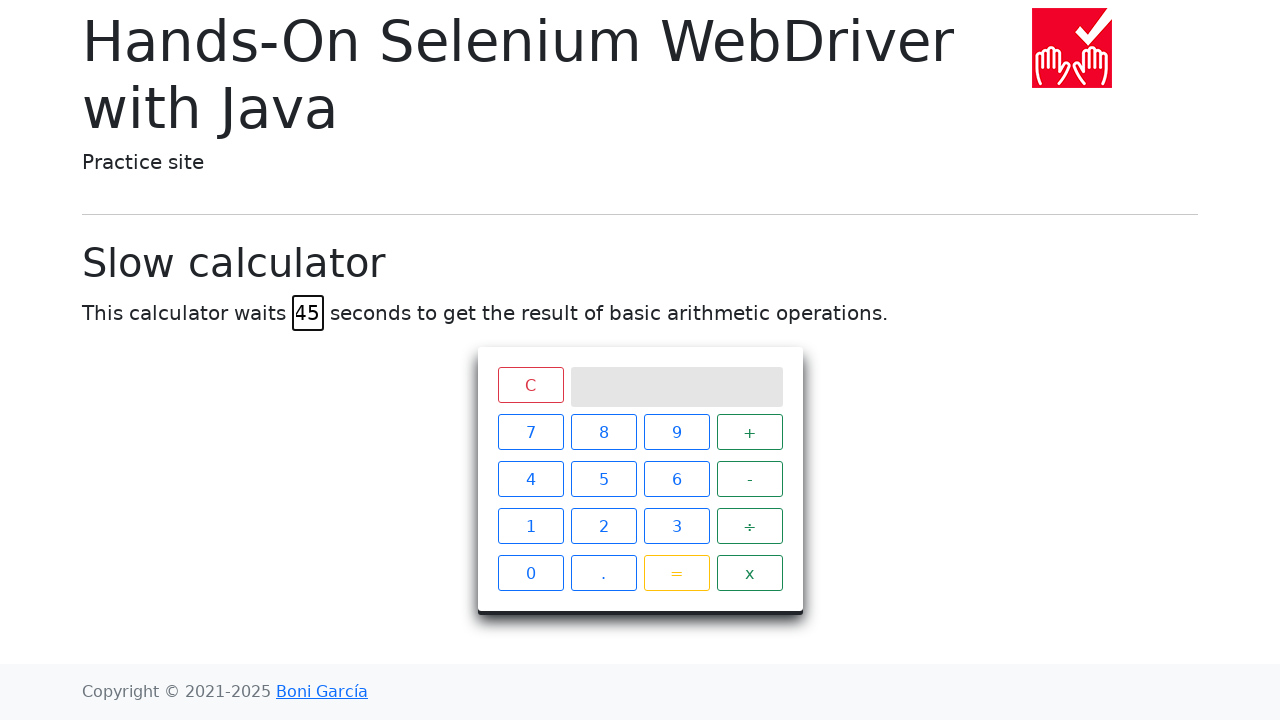

Clicked number 7 at (530, 432) on xpath=//span[text()='7']
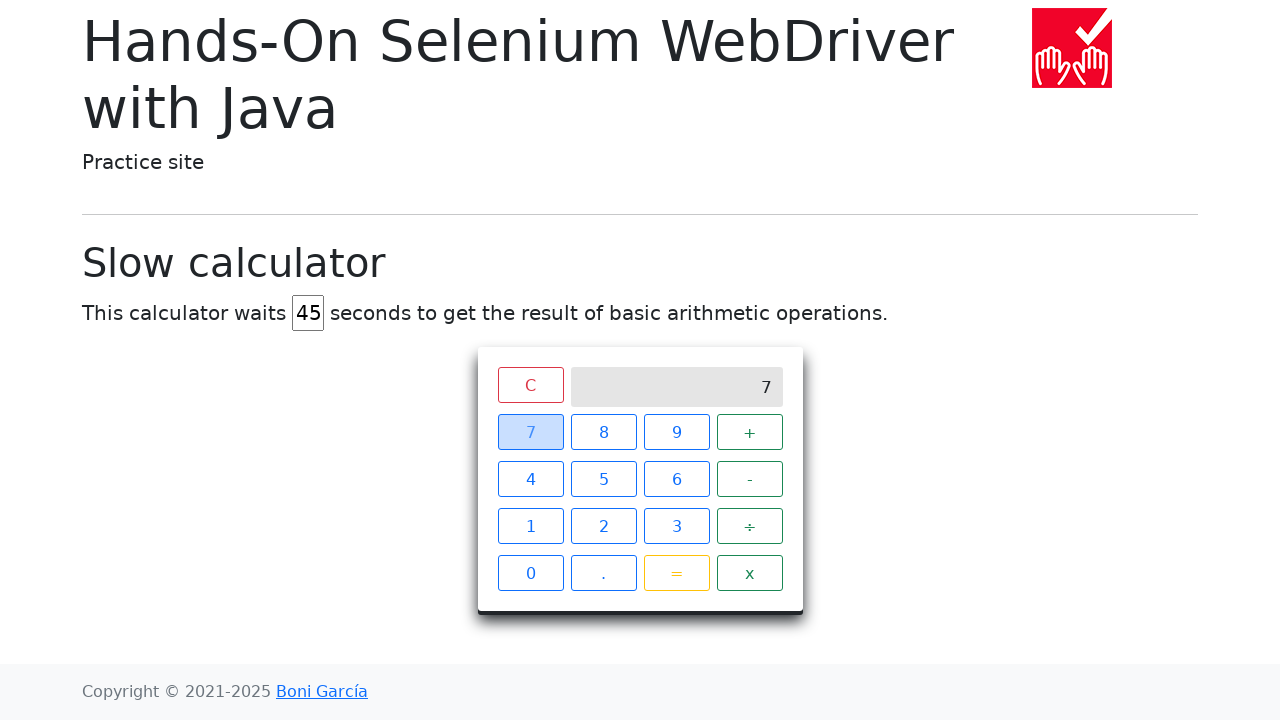

Clicked plus operator at (750, 432) on xpath=//span[text()='+']
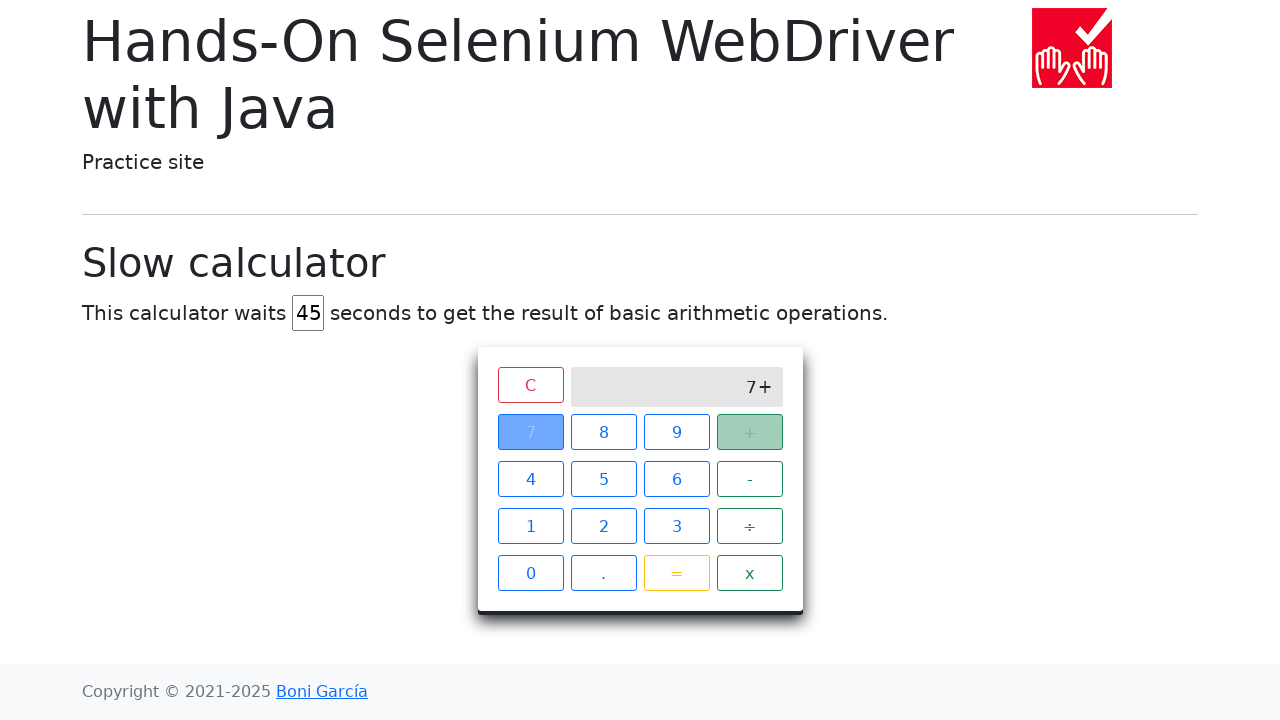

Clicked number 8 at (604, 432) on xpath=//span[text()='8']
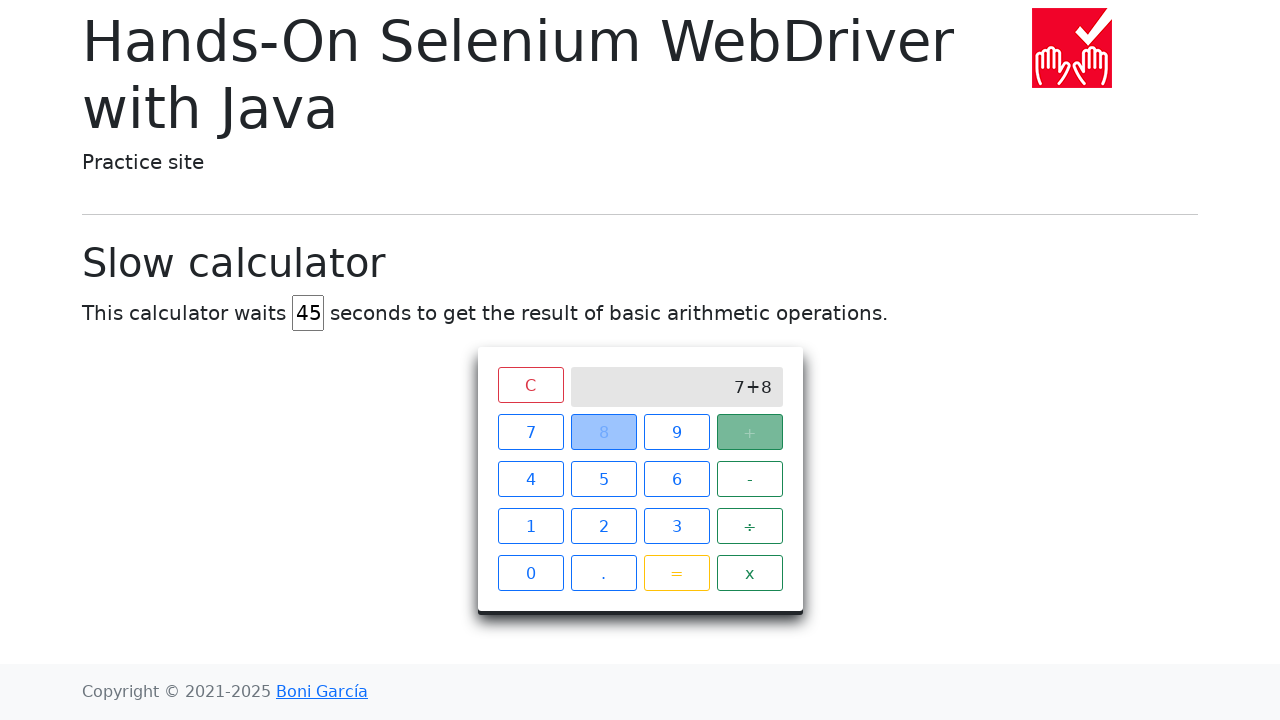

Clicked equals button to perform calculation at (676, 573) on xpath=//span[text()='=']
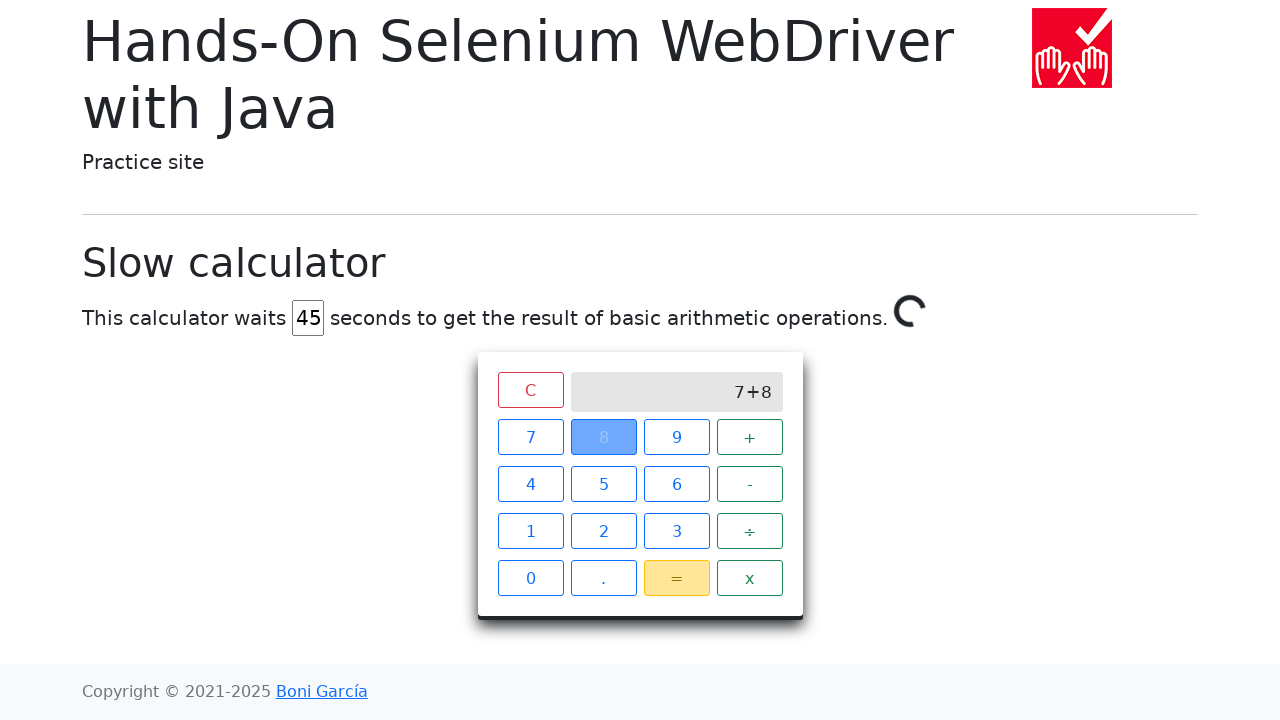

Waited for calculation result '15' to display (45 second delay completed)
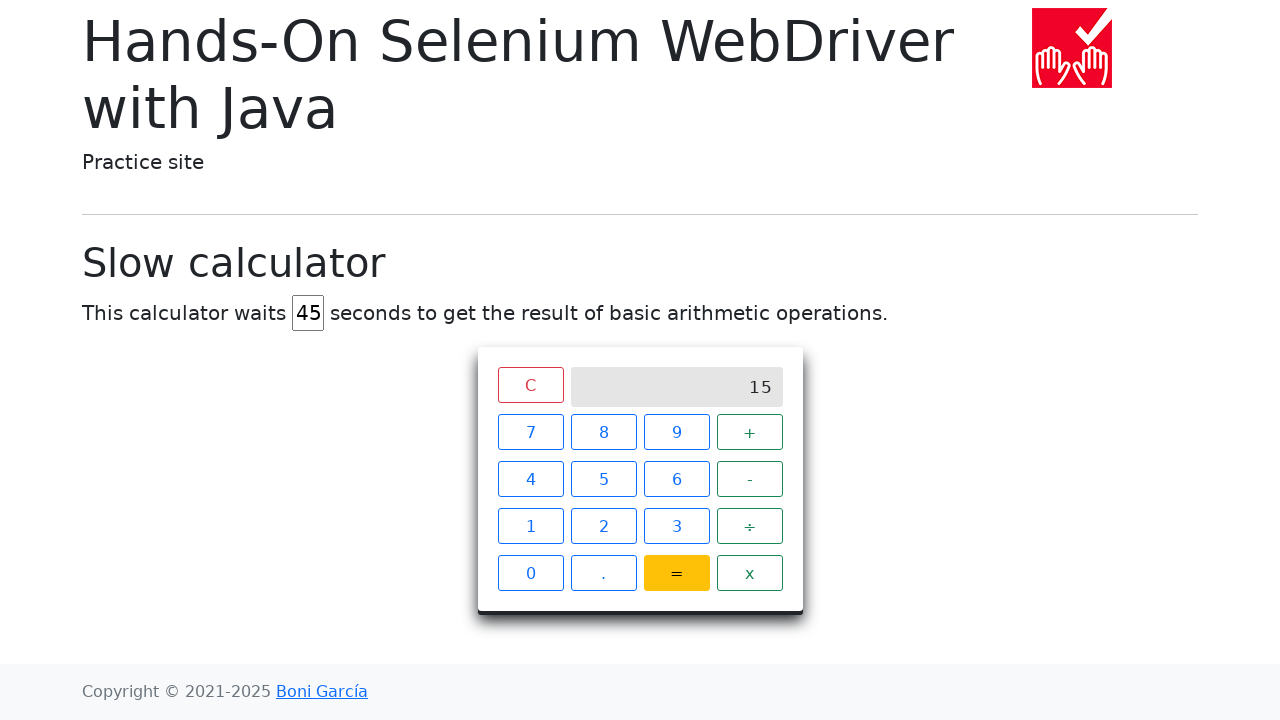

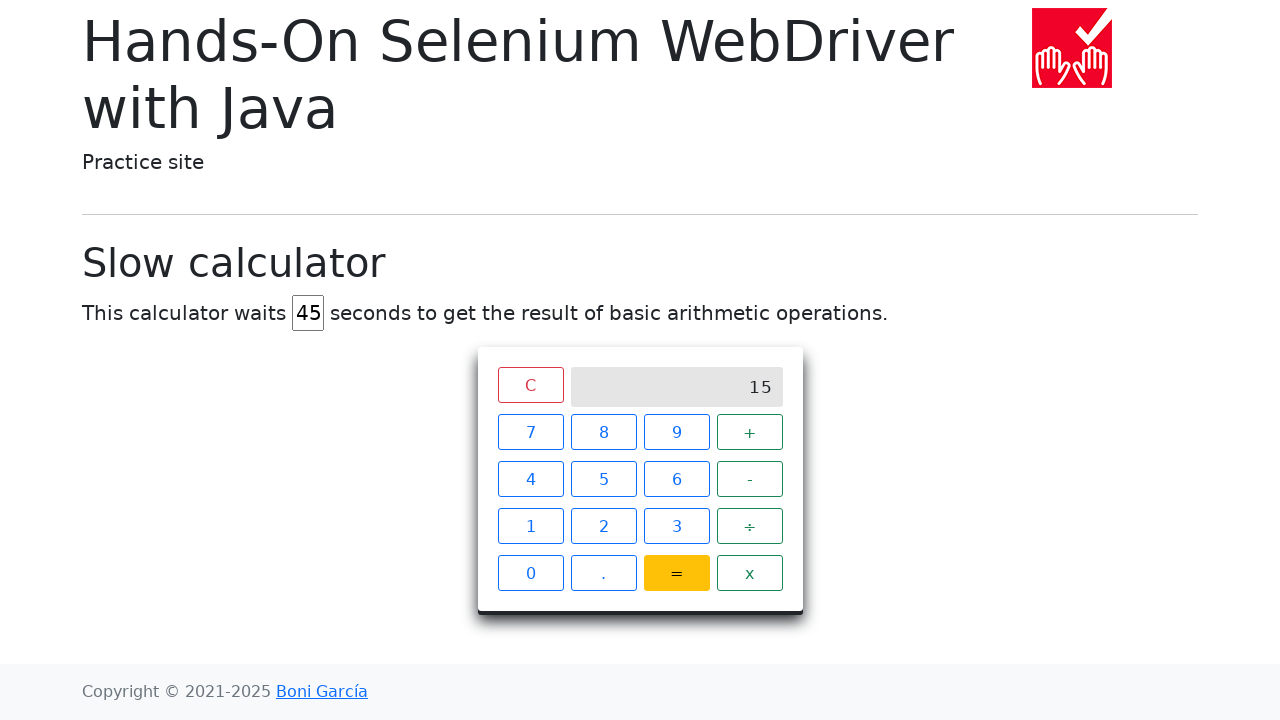